Tests right-click context menu functionality by performing right-click actions and selecting menu items like cut and paste

Starting URL: https://swisnl.github.io/jQuery-contextMenu/demo.html

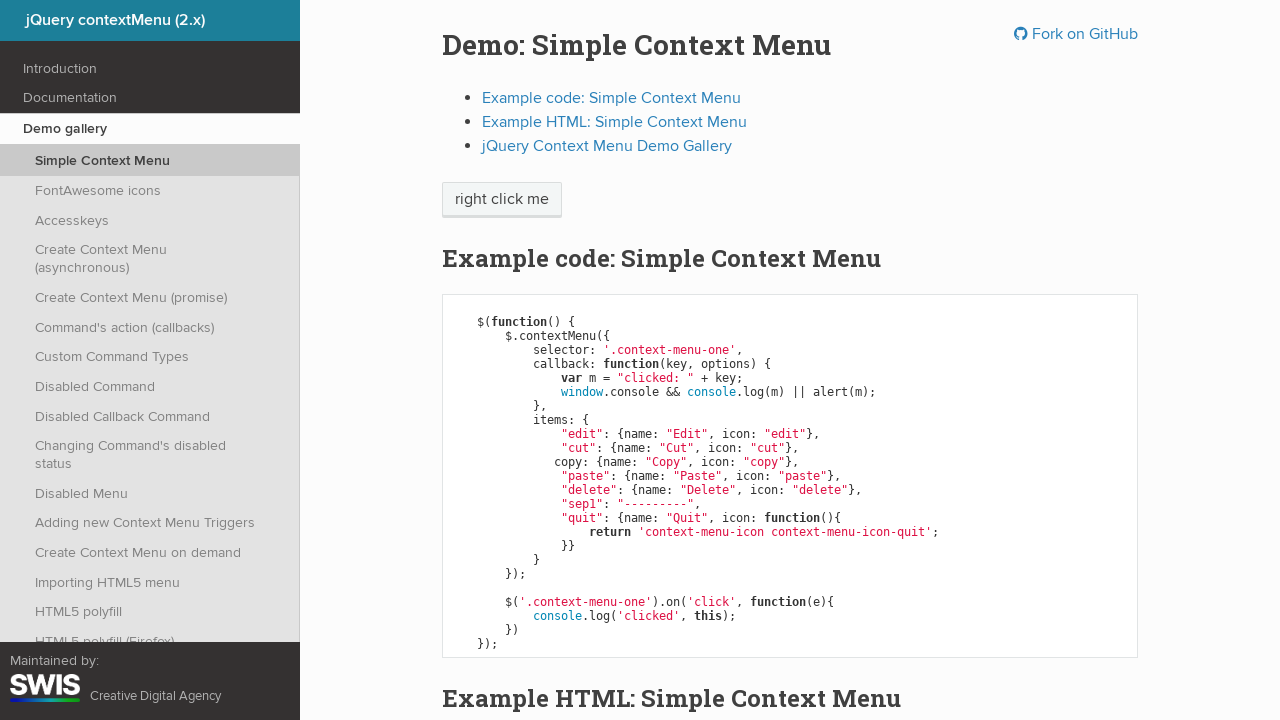

Located right-click target element with context-menu-one class
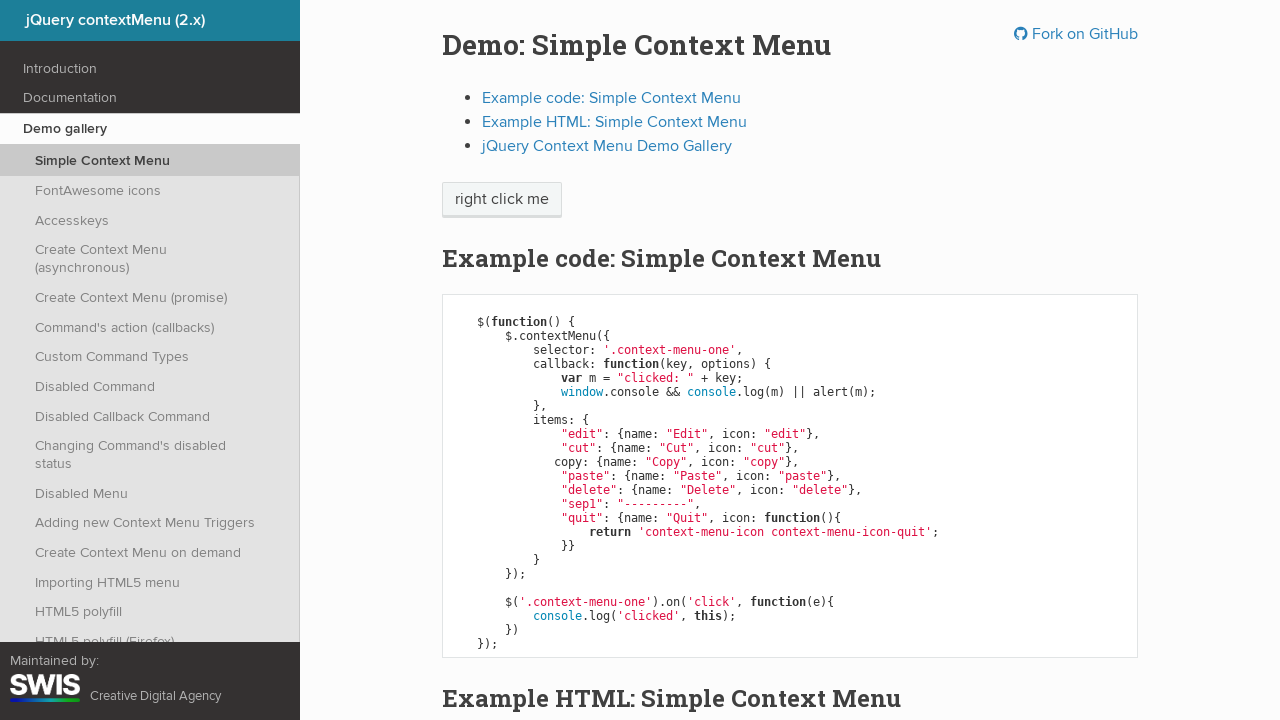

Performed right-click on target element to open context menu at (502, 200) on xpath=//p//span[@class='context-menu-one btn btn-neutral']
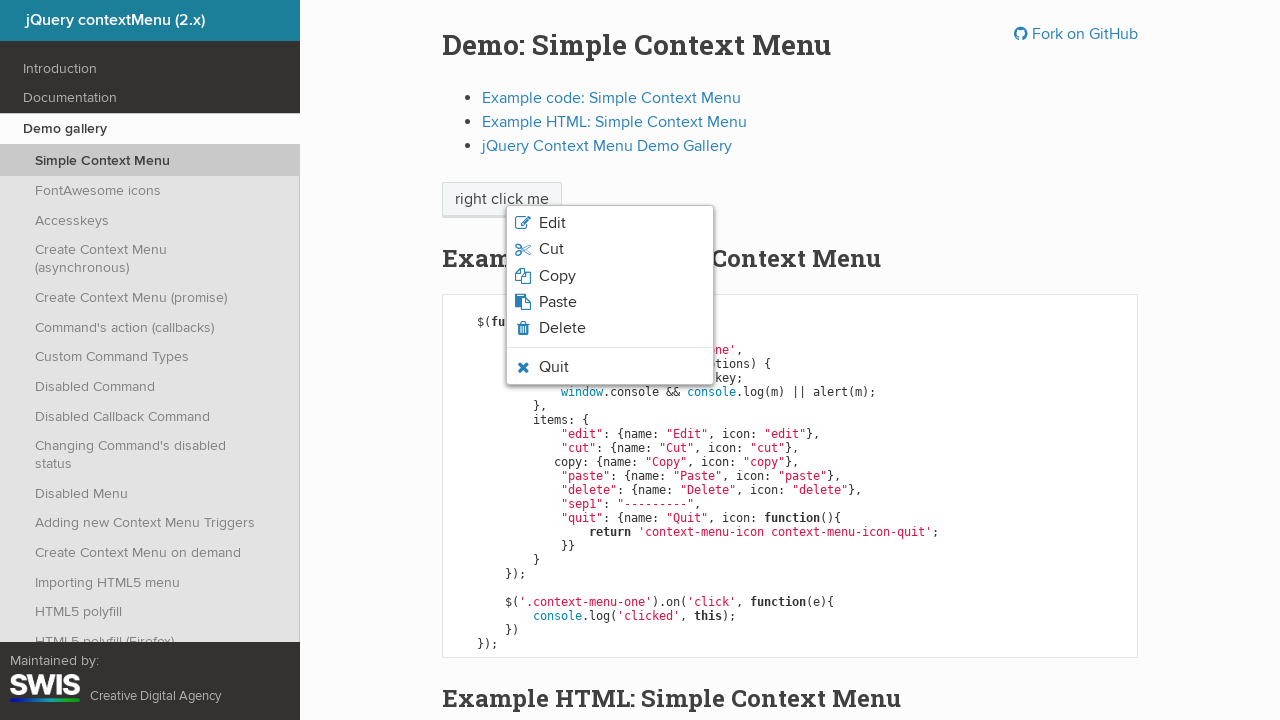

Clicked 'Cut' option from context menu at (610, 249) on xpath=//li[@class='context-menu-item context-menu-icon context-menu-icon-cut']
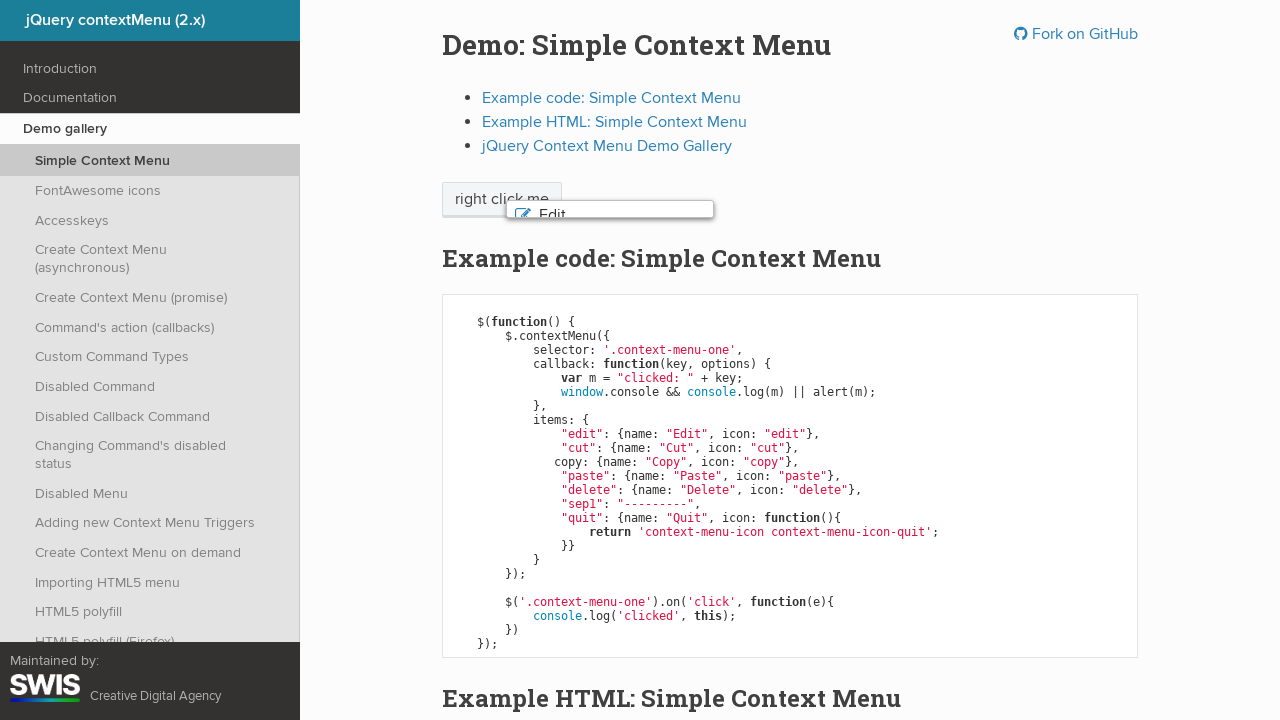

Set up dialog handler to accept alerts
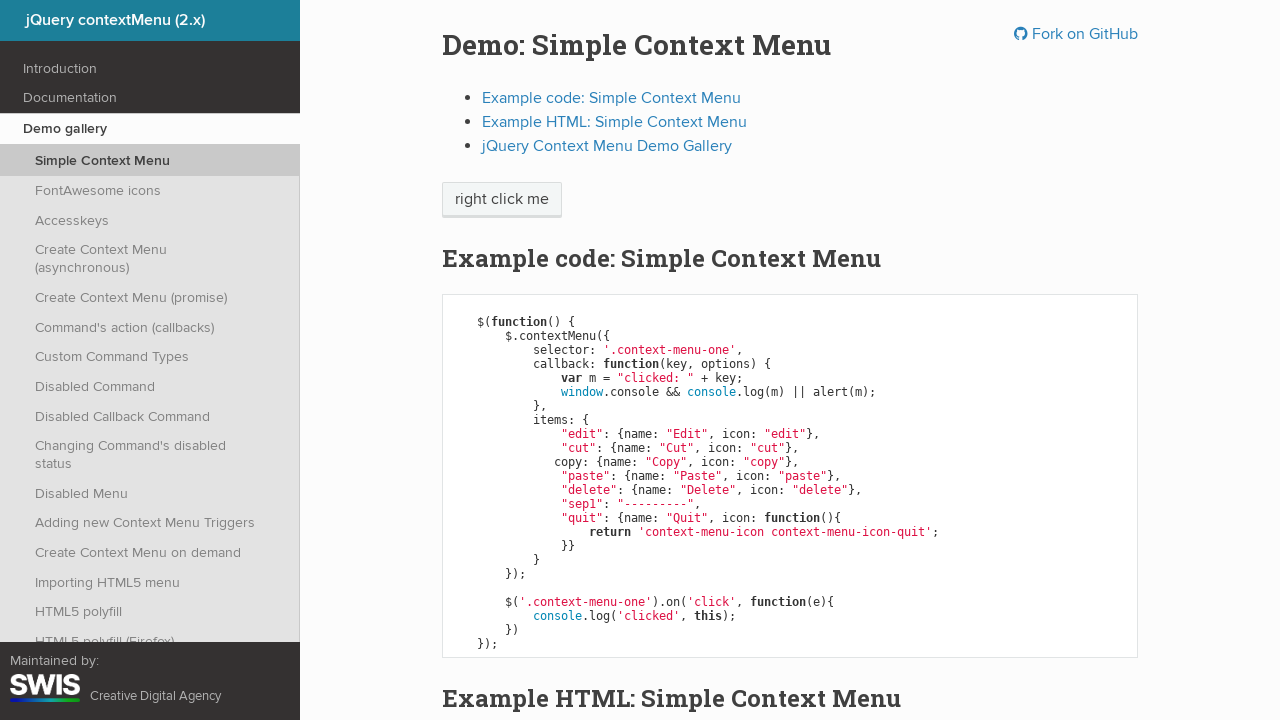

Performed second right-click on target element to open context menu again at (502, 200) on xpath=//p//span[@class='context-menu-one btn btn-neutral']
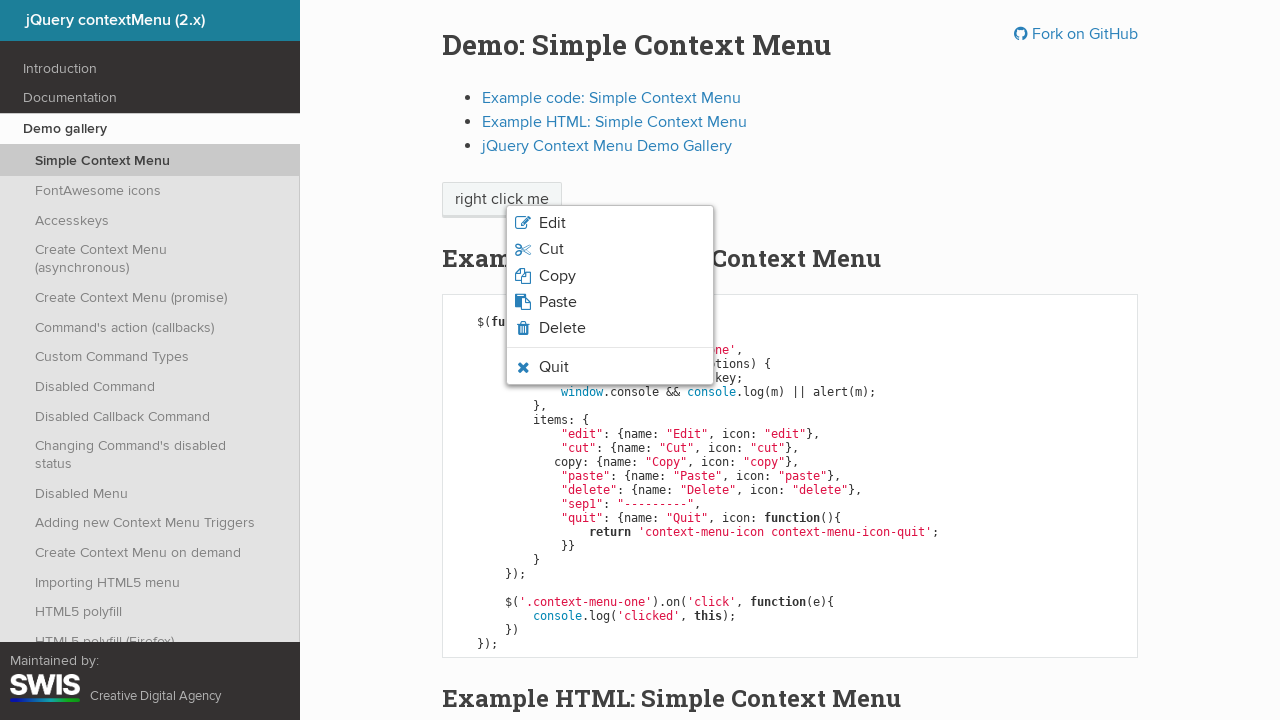

Clicked 'Paste' option from context menu at (610, 302) on xpath=//li[@class='context-menu-item context-menu-icon context-menu-icon-paste']
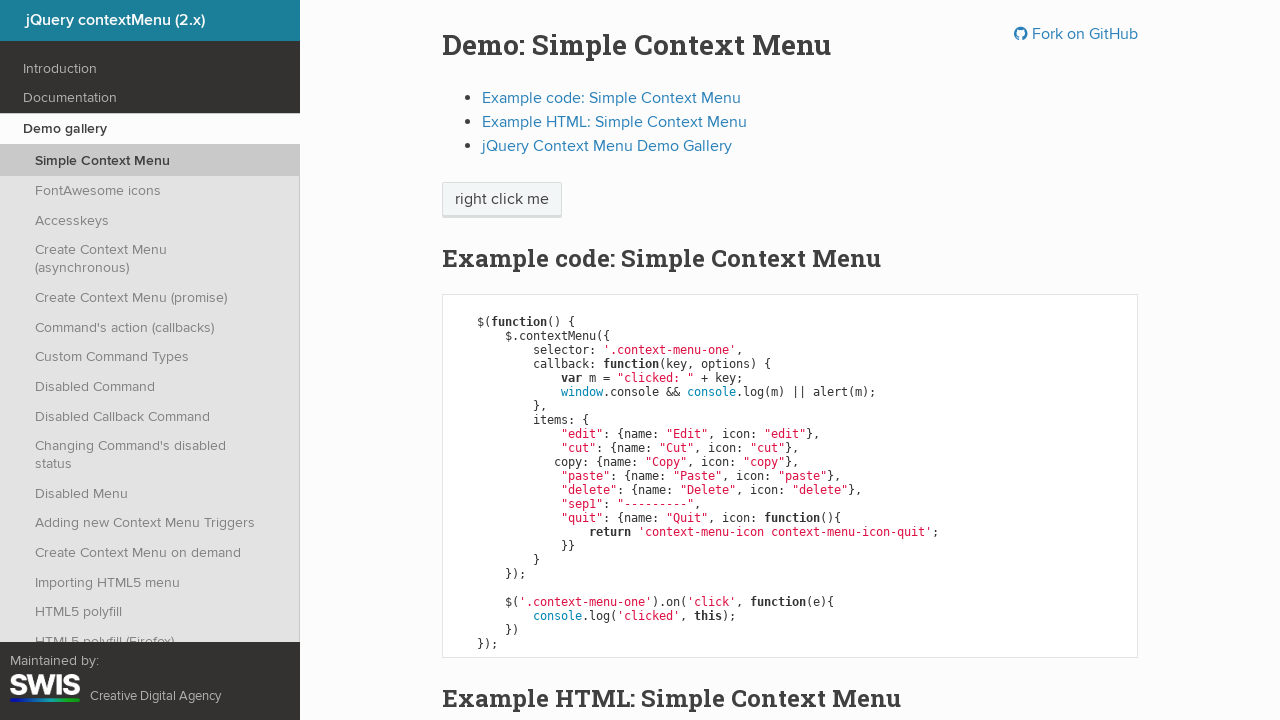

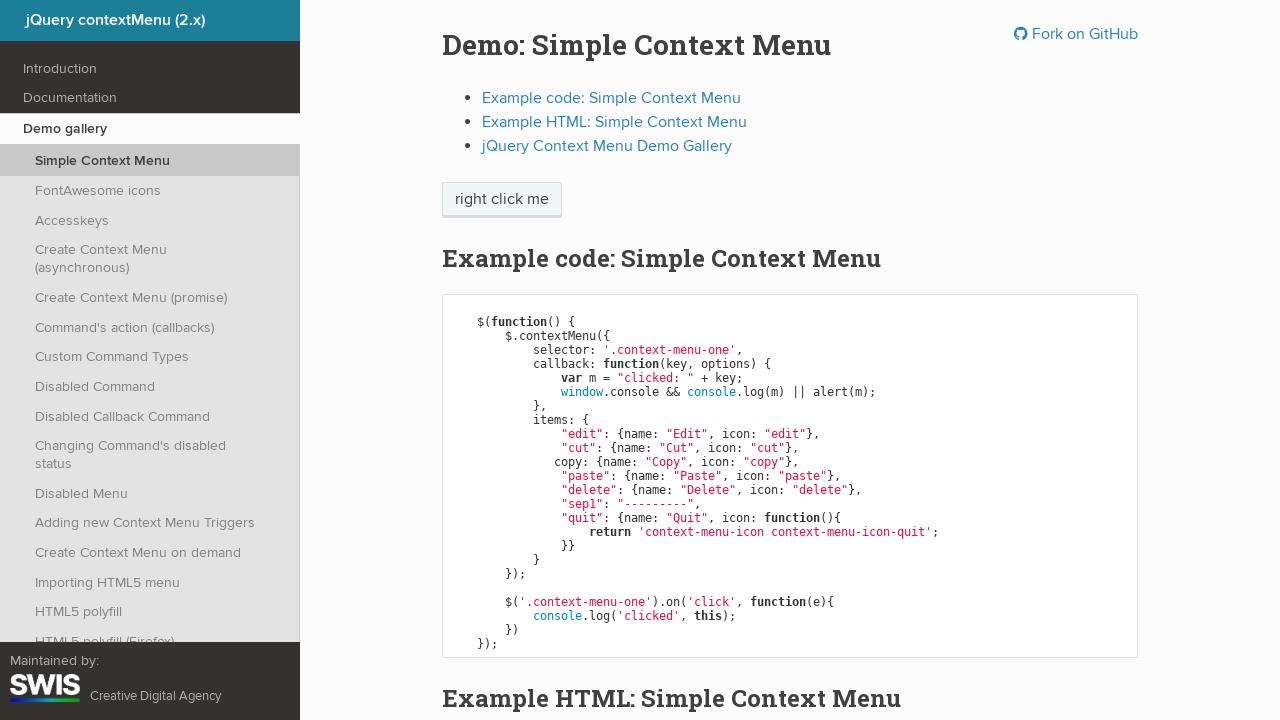